Tests dismissing a JavaScript confirm dialog by clicking the second button and verifying the cancel result

Starting URL: https://the-internet.herokuapp.com/javascript_alerts

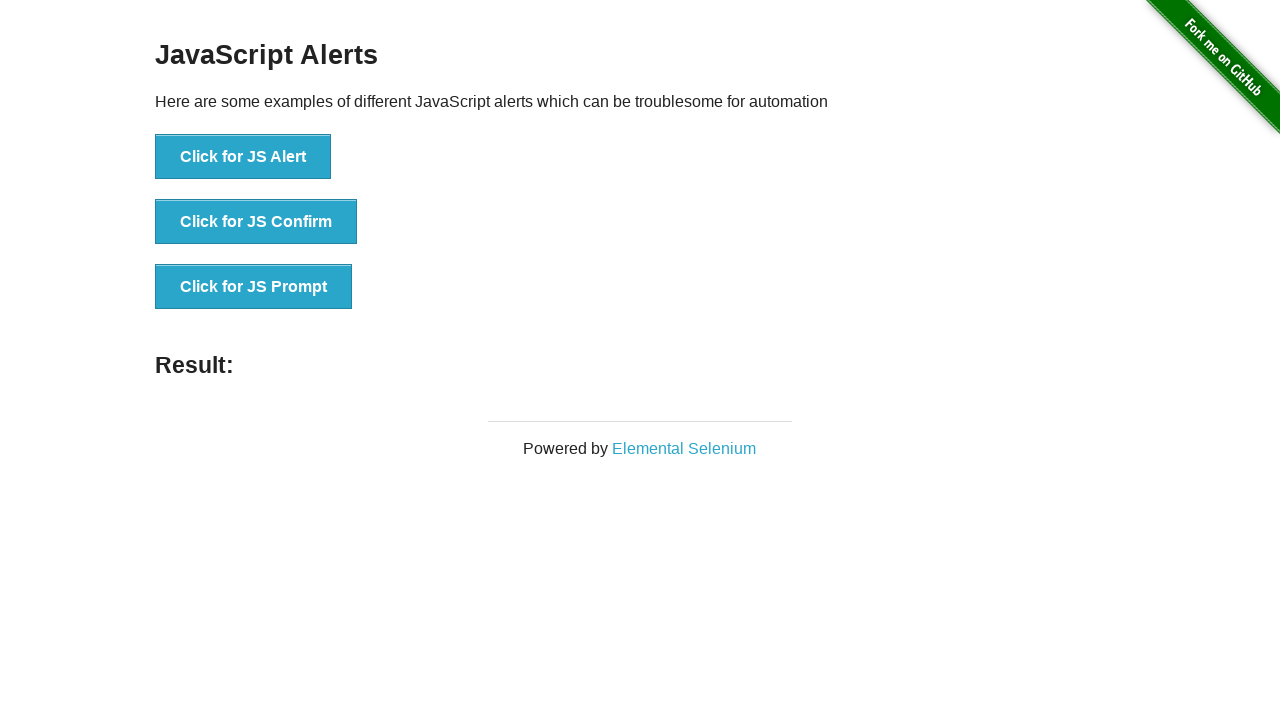

Clicked 'Click for JS Confirm' button to trigger confirm dialog at (256, 222) on button:has-text('Click for JS Confirm')
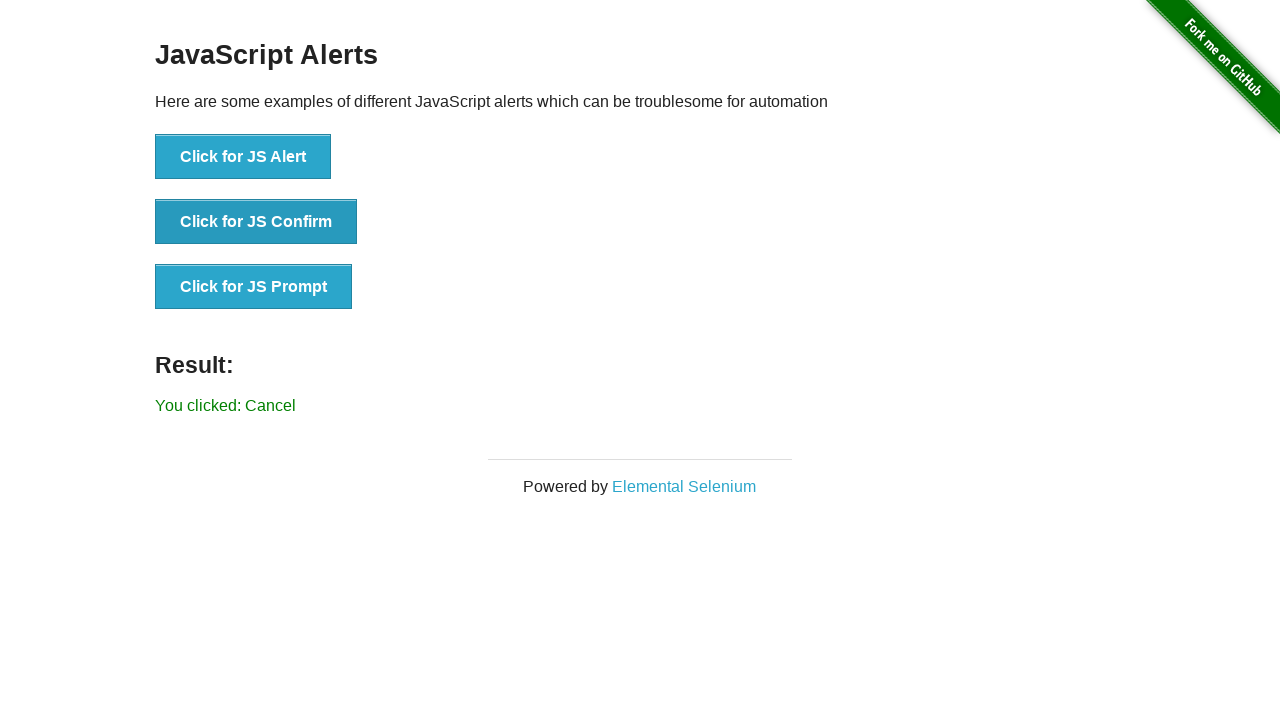

Set up dialog handler to dismiss confirm dialog
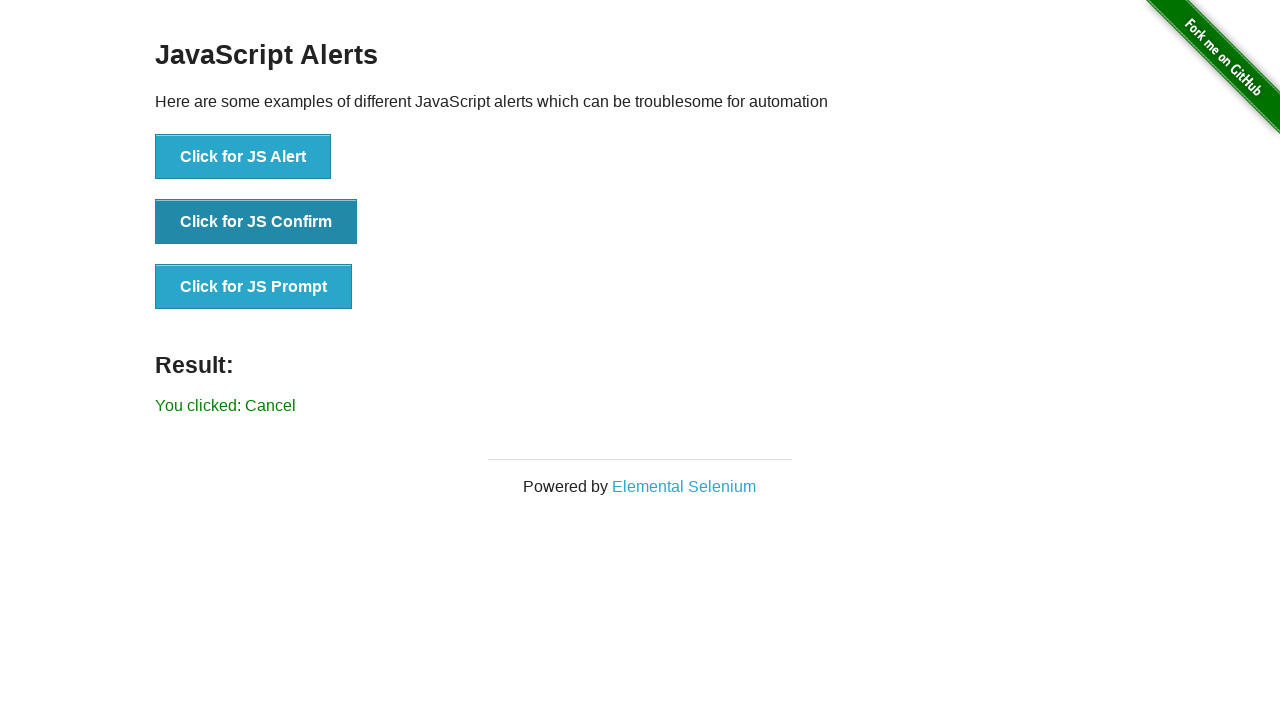

Located result element
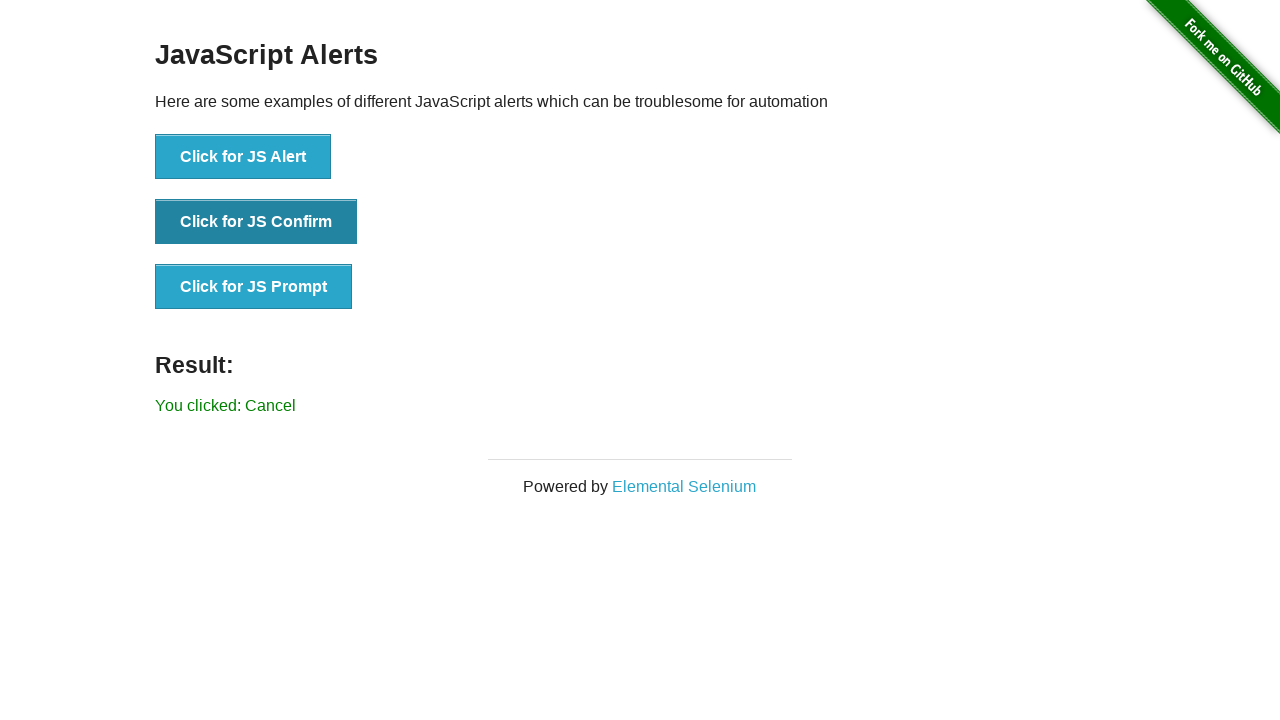

Result element became visible
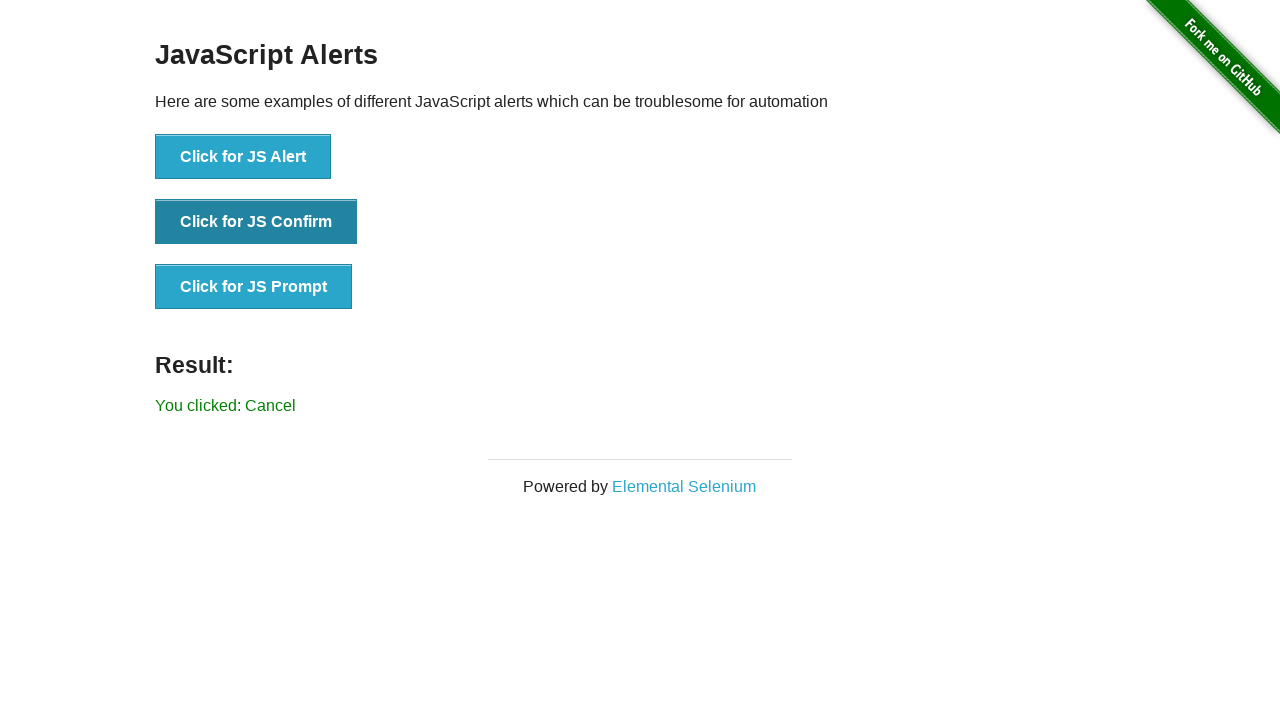

Verified result message does not contain 'successfully'
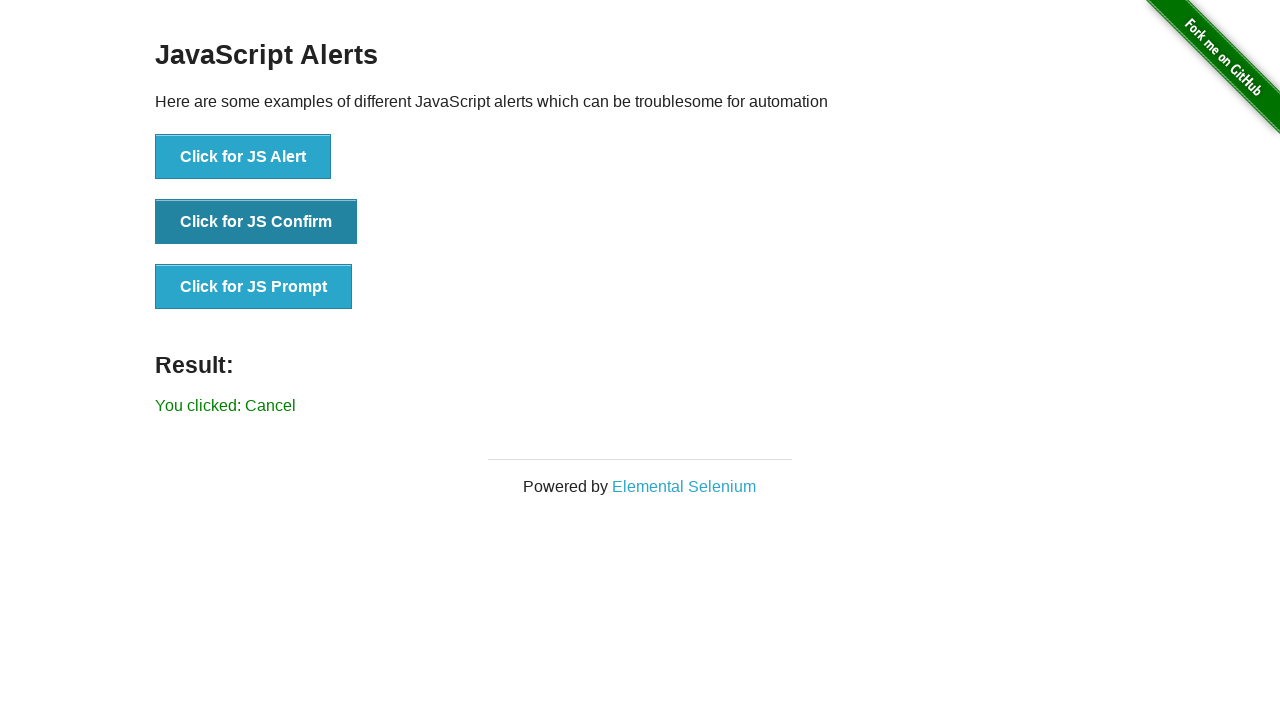

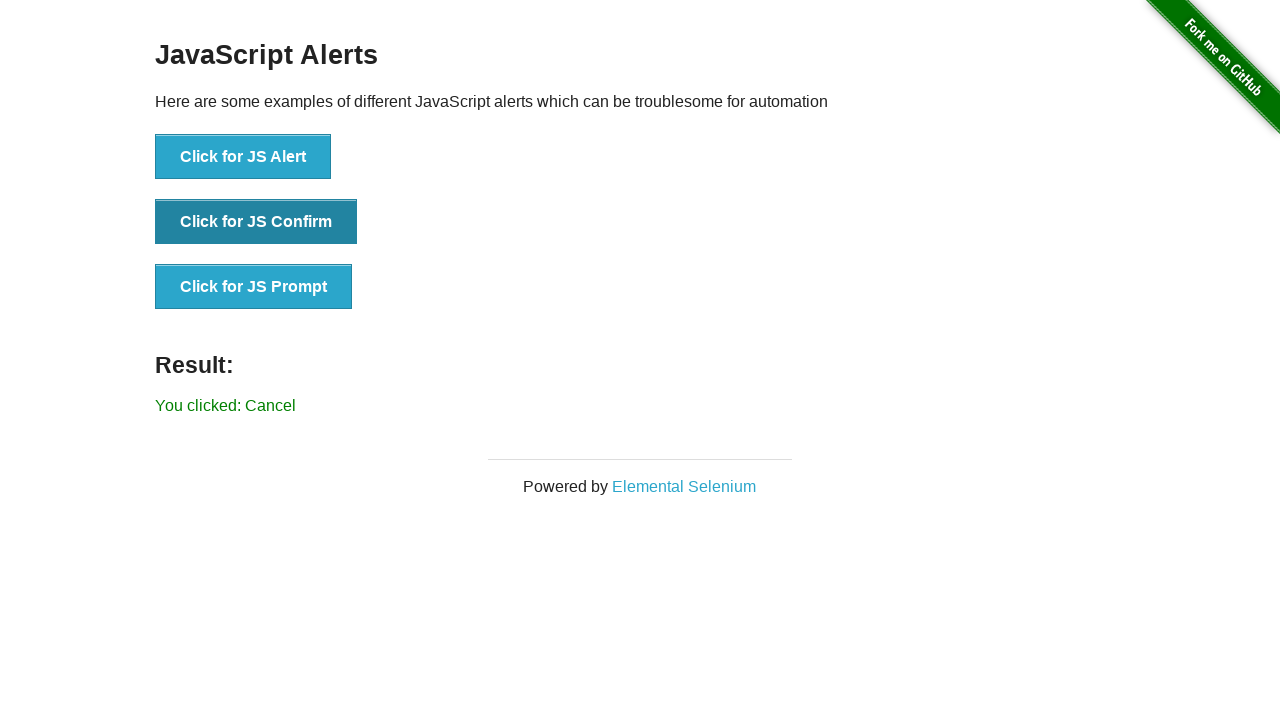